Tests that Clear completed button is hidden when no items are completed

Starting URL: https://demo.playwright.dev/todomvc

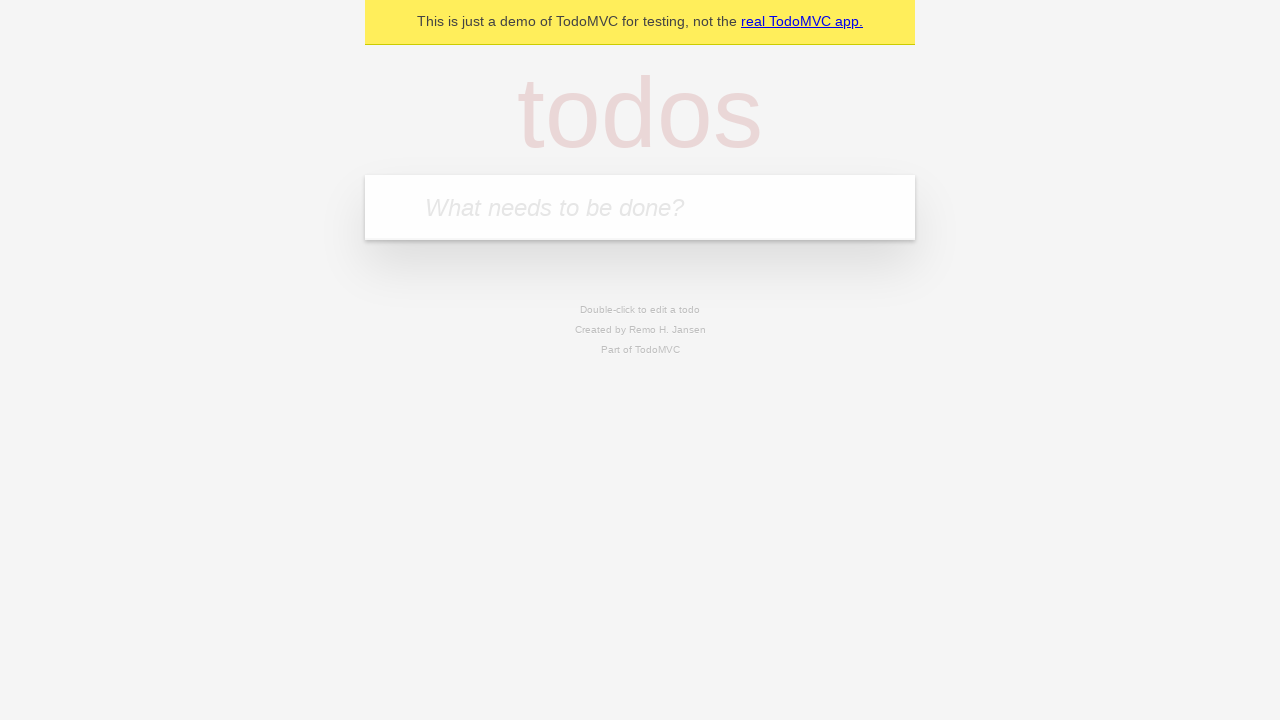

Filled input field with 'buy some cheese' on internal:attr=[placeholder="What needs to be done?"i]
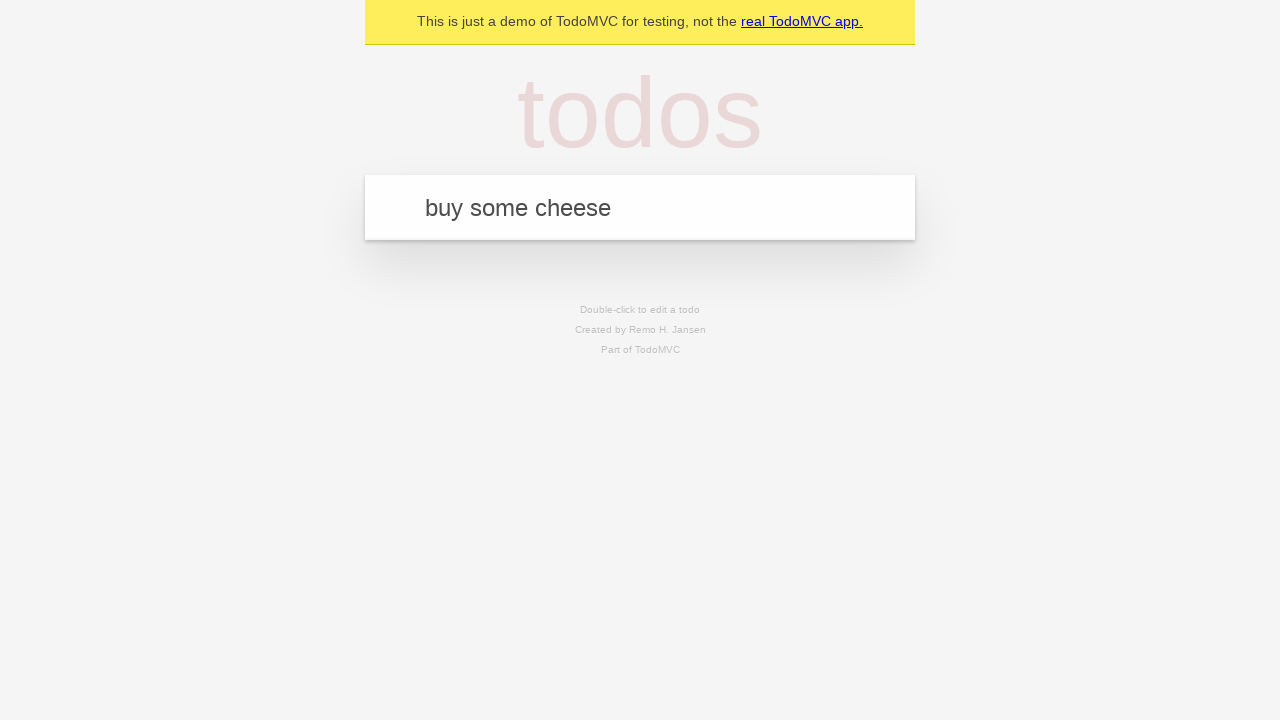

Pressed Enter to add first todo item on internal:attr=[placeholder="What needs to be done?"i]
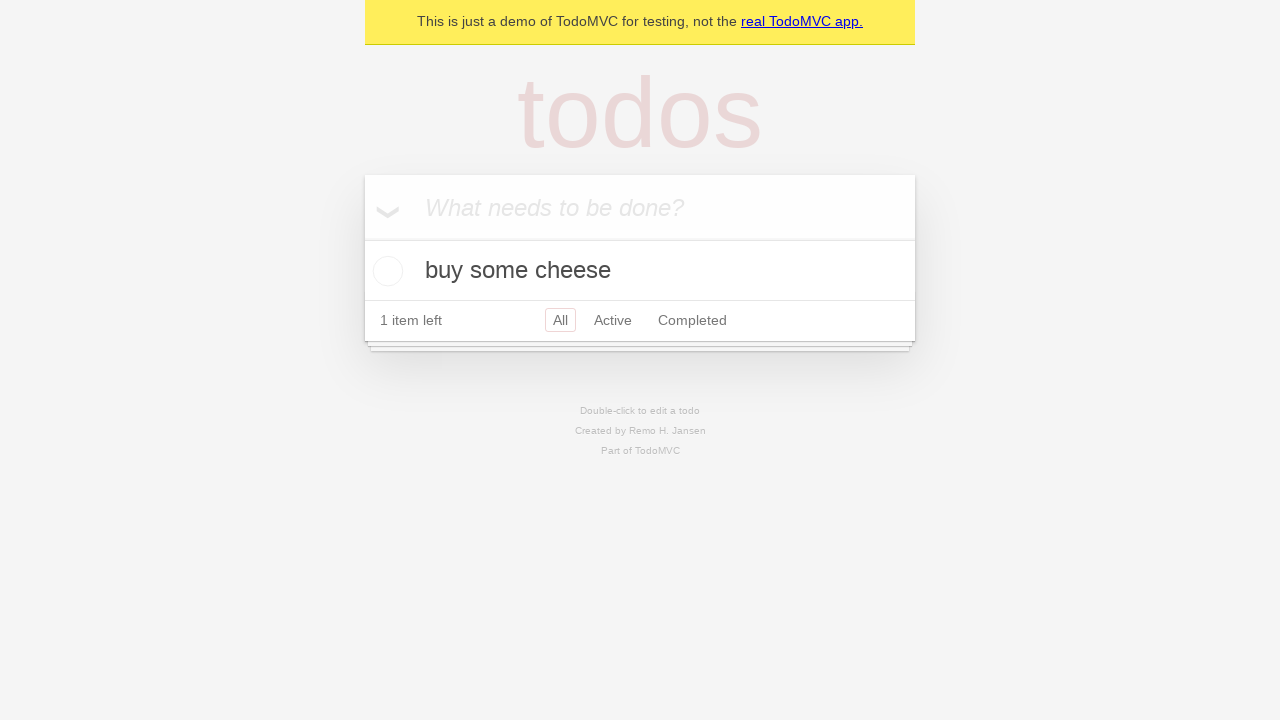

Filled input field with 'feed the cat' on internal:attr=[placeholder="What needs to be done?"i]
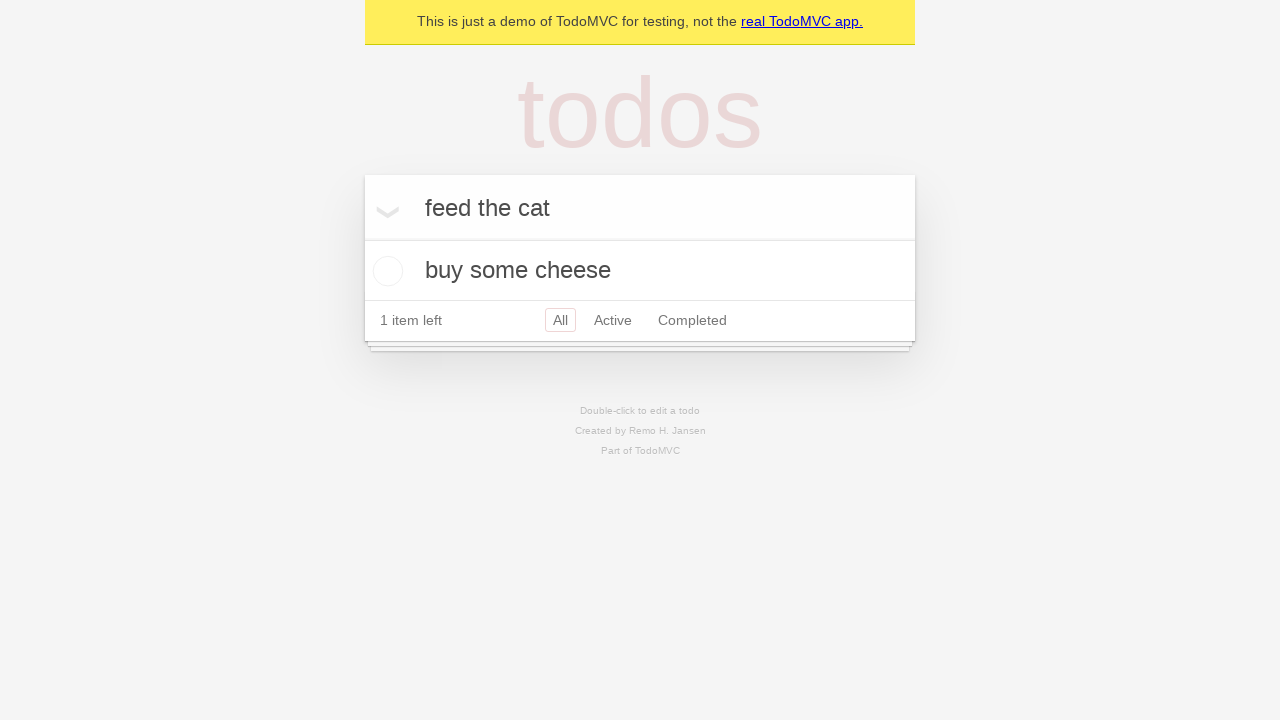

Pressed Enter to add second todo item on internal:attr=[placeholder="What needs to be done?"i]
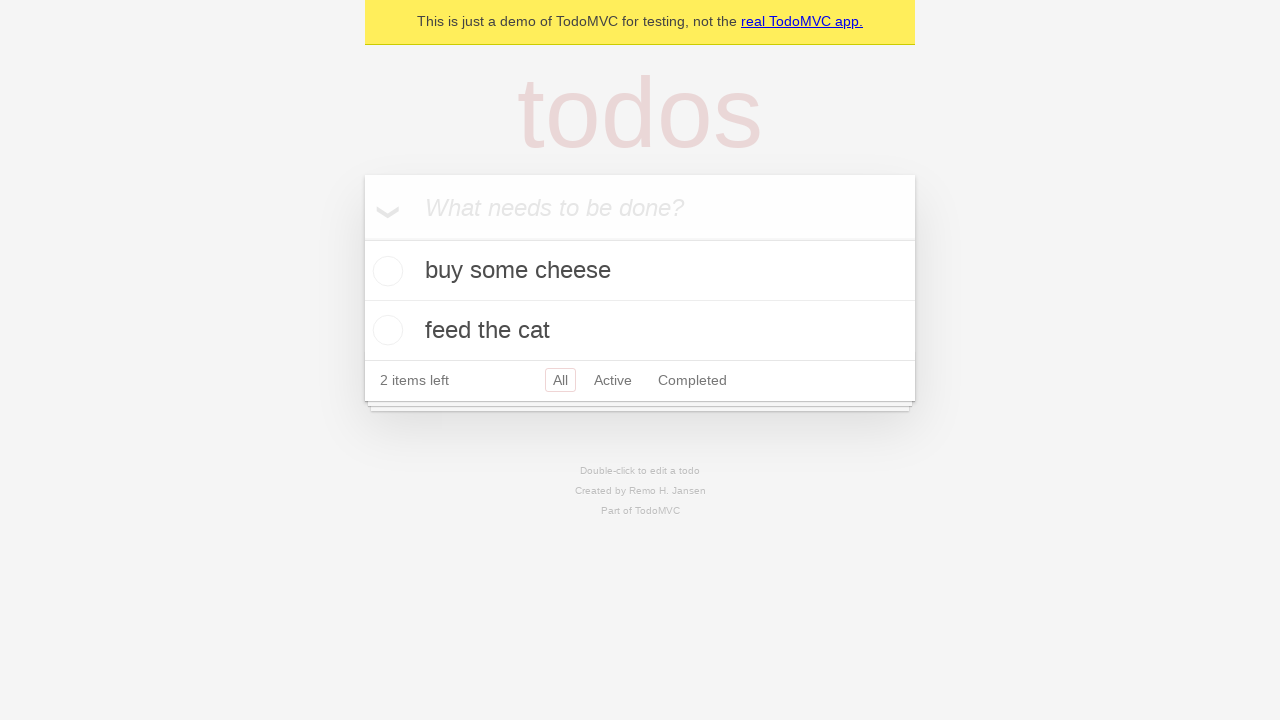

Filled input field with 'book a doctors appointment' on internal:attr=[placeholder="What needs to be done?"i]
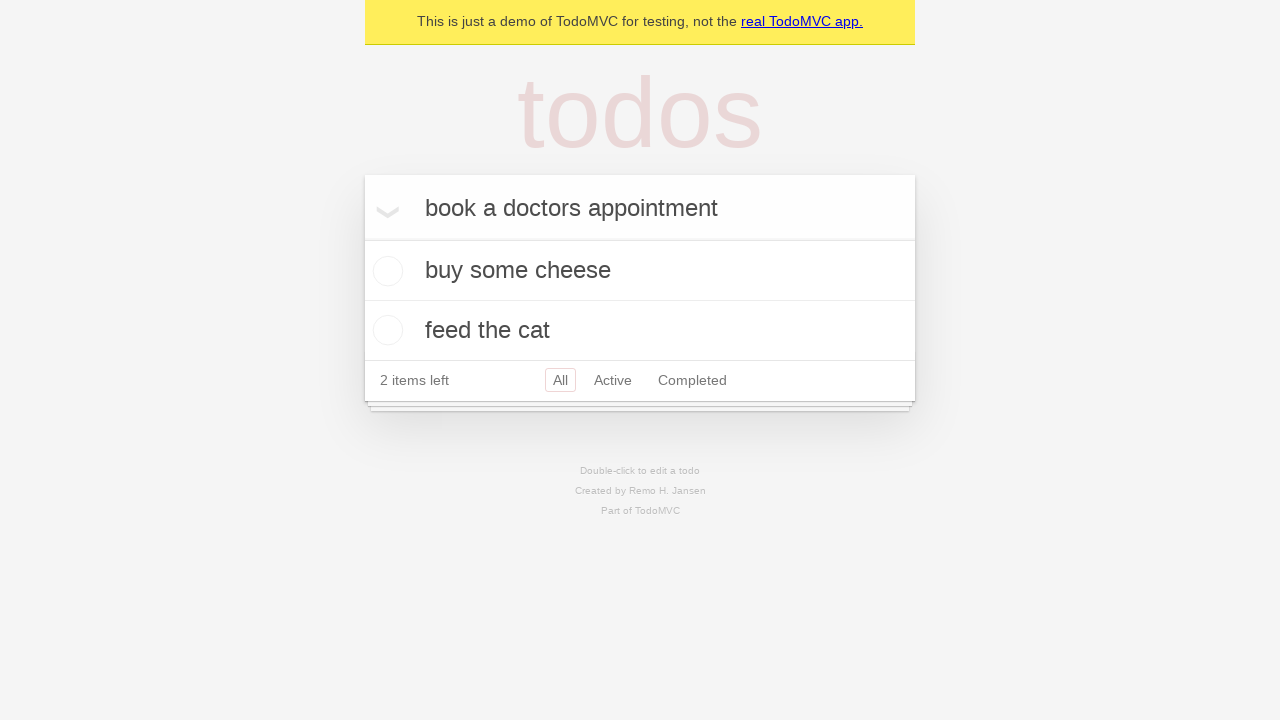

Pressed Enter to add third todo item on internal:attr=[placeholder="What needs to be done?"i]
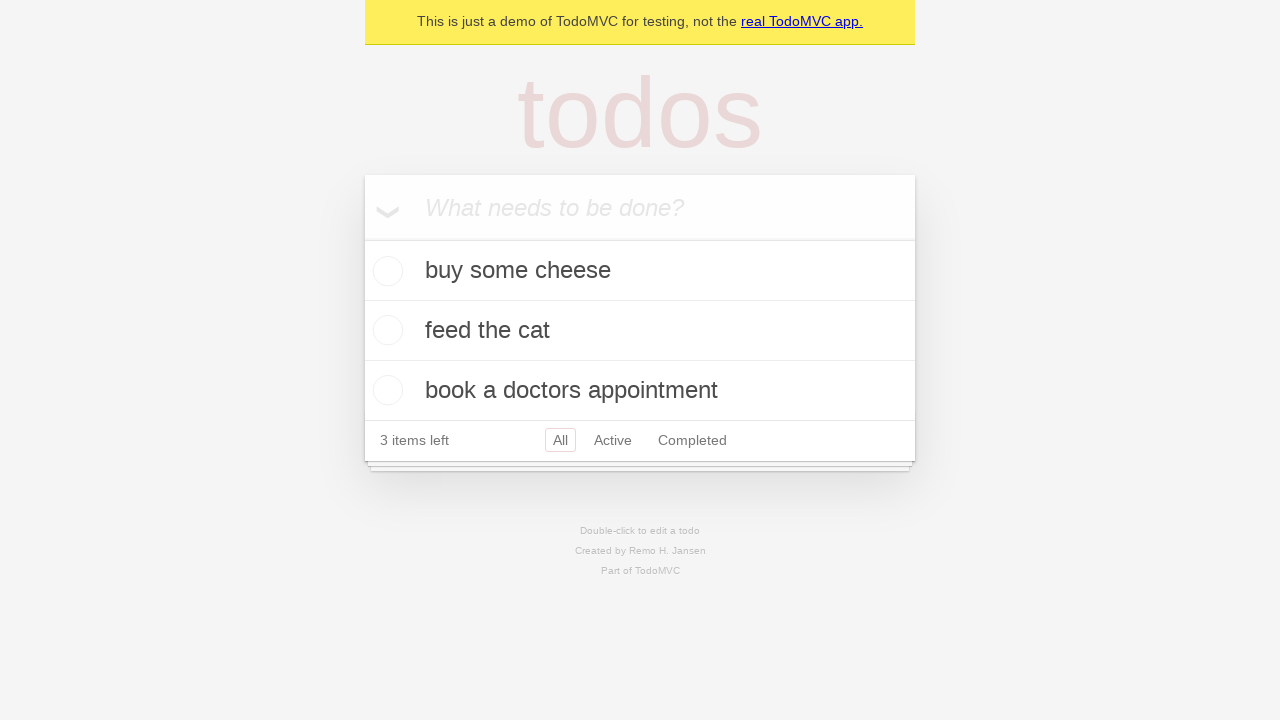

Checked the first todo item as completed at (385, 271) on .todo-list li .toggle >> nth=0
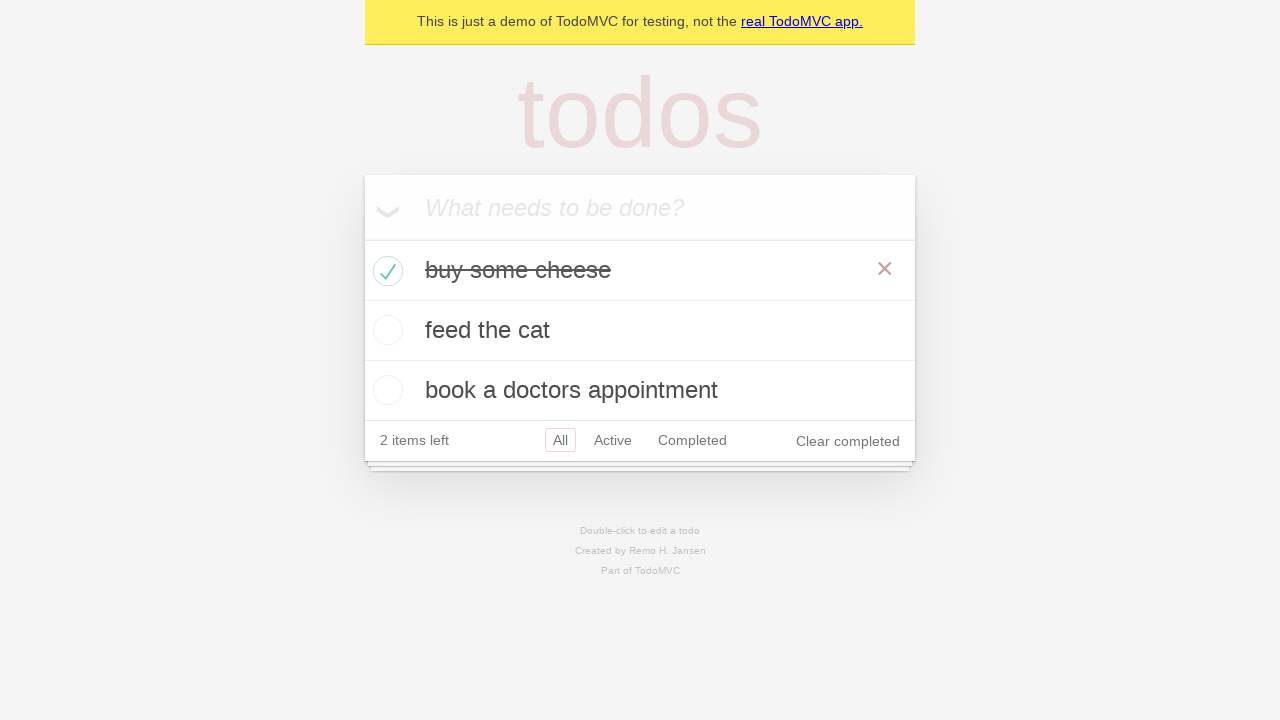

Clicked 'Clear completed' button to remove completed item at (848, 441) on internal:role=button[name="Clear completed"i]
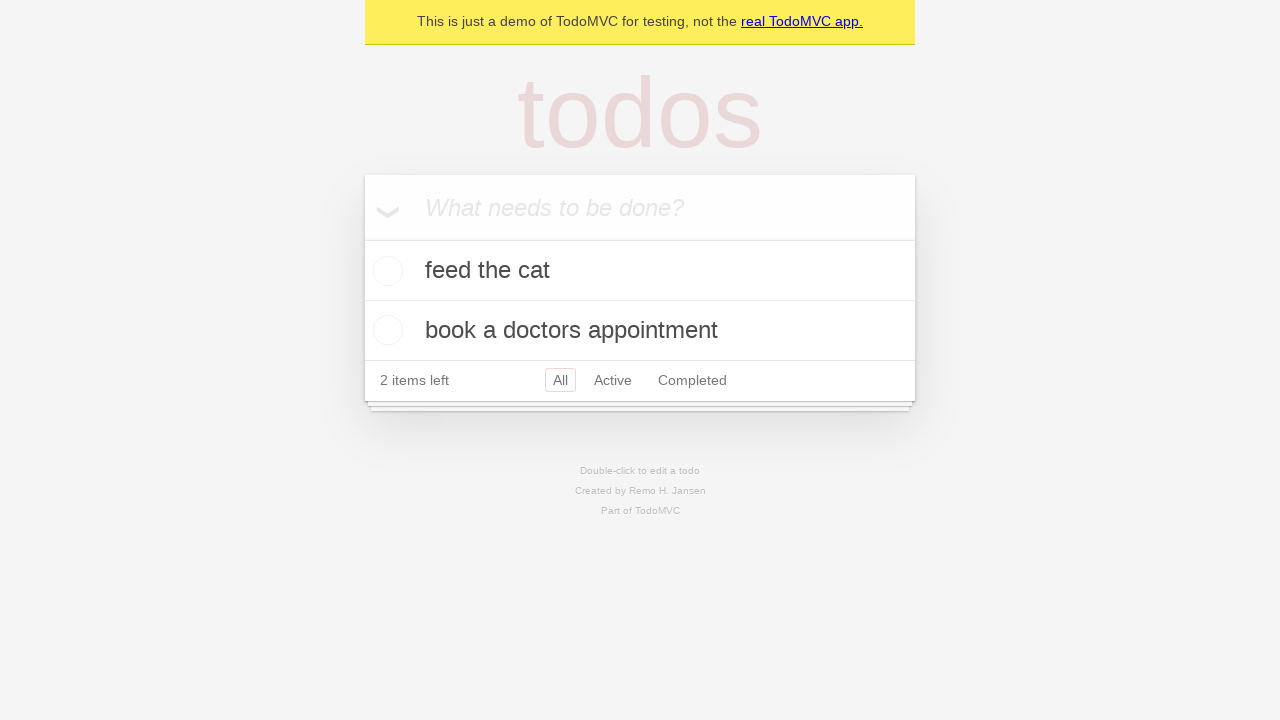

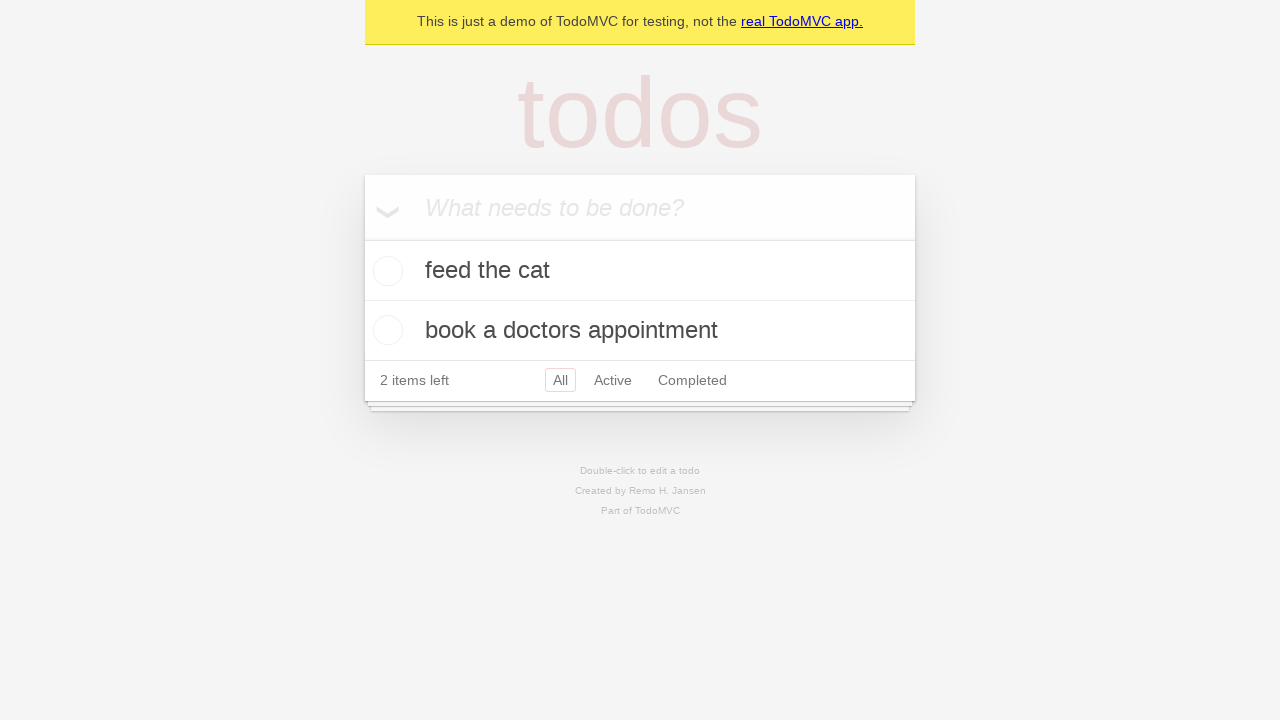